Tests the progress bar functionality by clicking the start button, waiting for progress to complete, clicking reset, and verifying the progress bar returns to 0%

Starting URL: https://demoqa.com/progress-bar

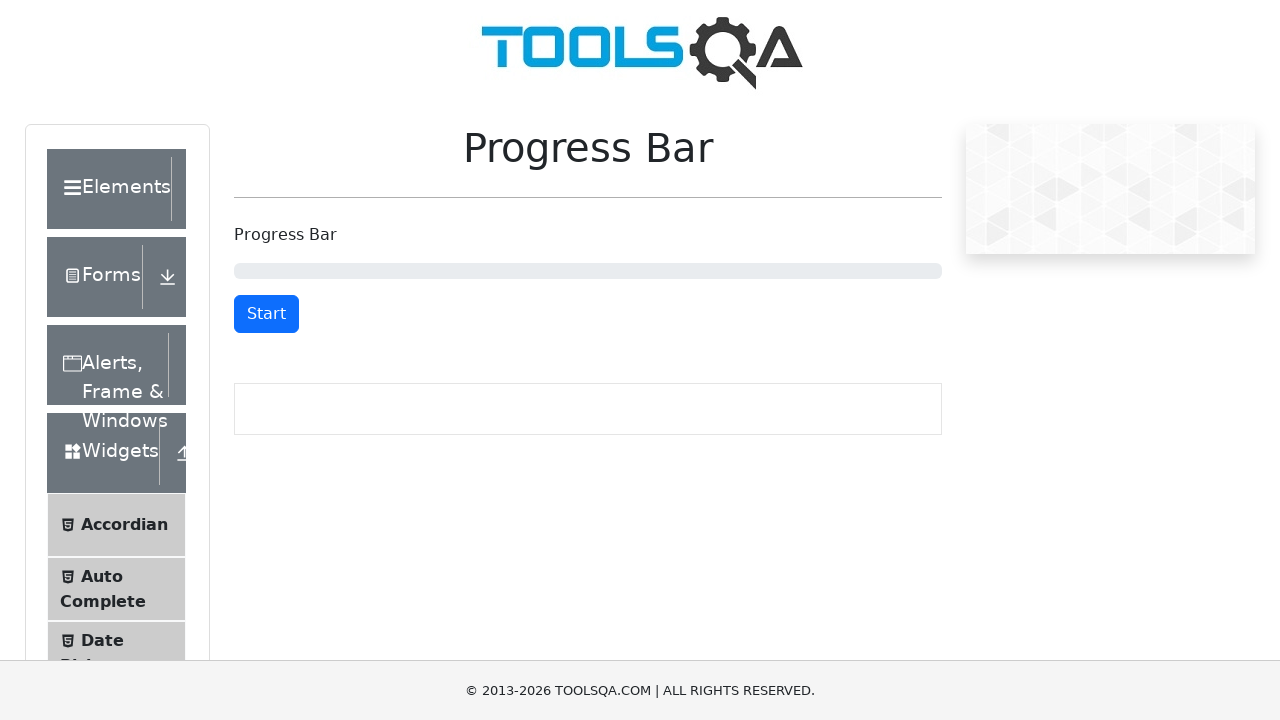

Clicked start button to begin progress bar at (266, 314) on #startStopButton
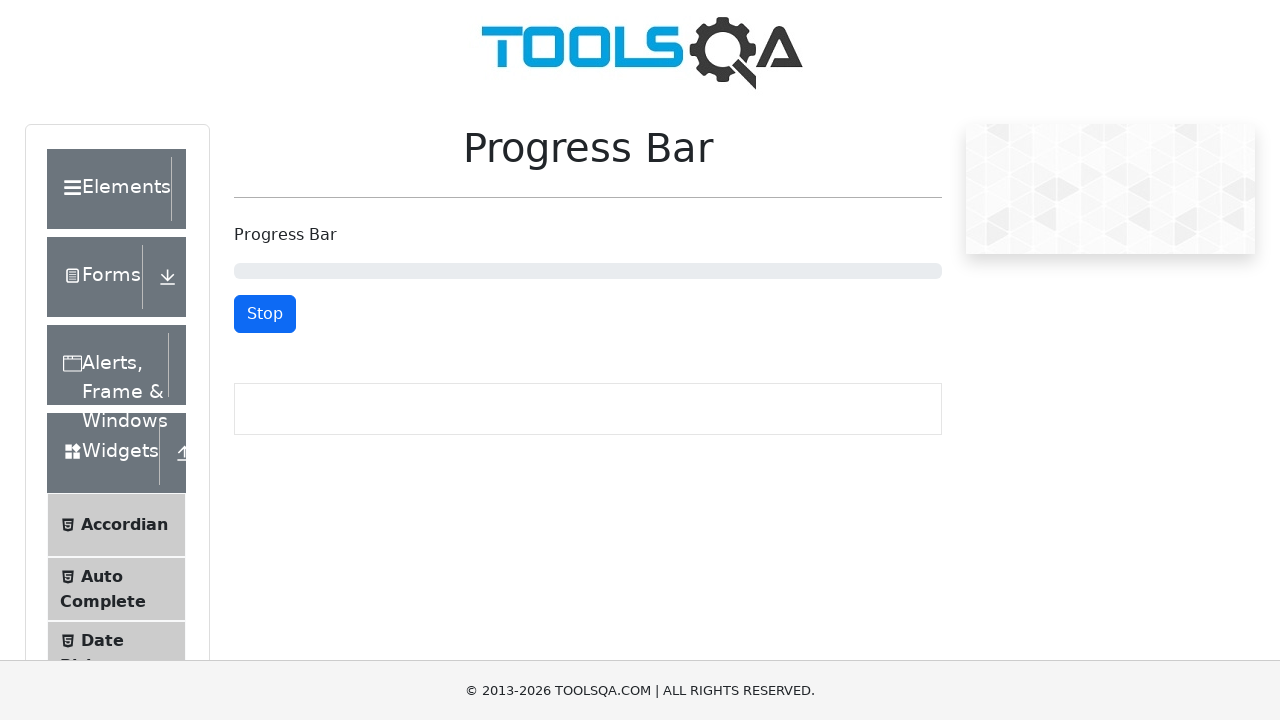

Progress bar reached 100% completion
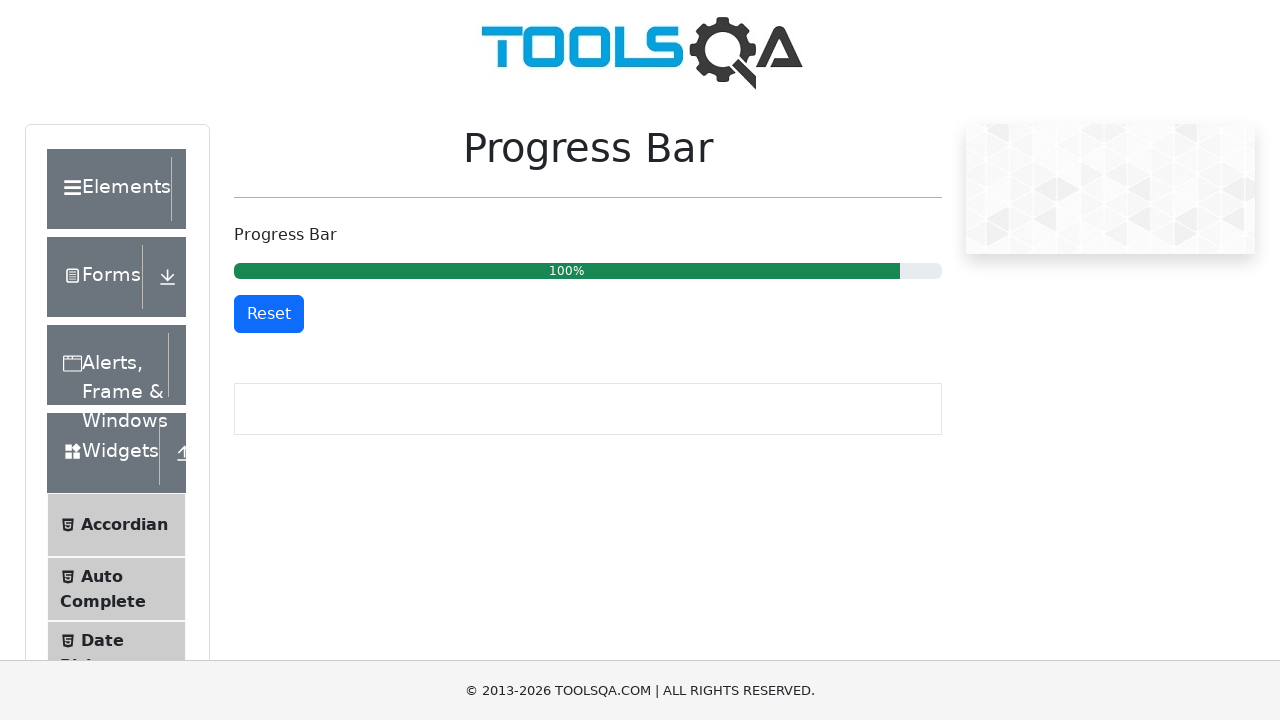

Clicked reset button to reset progress bar at (269, 314) on #resetButton
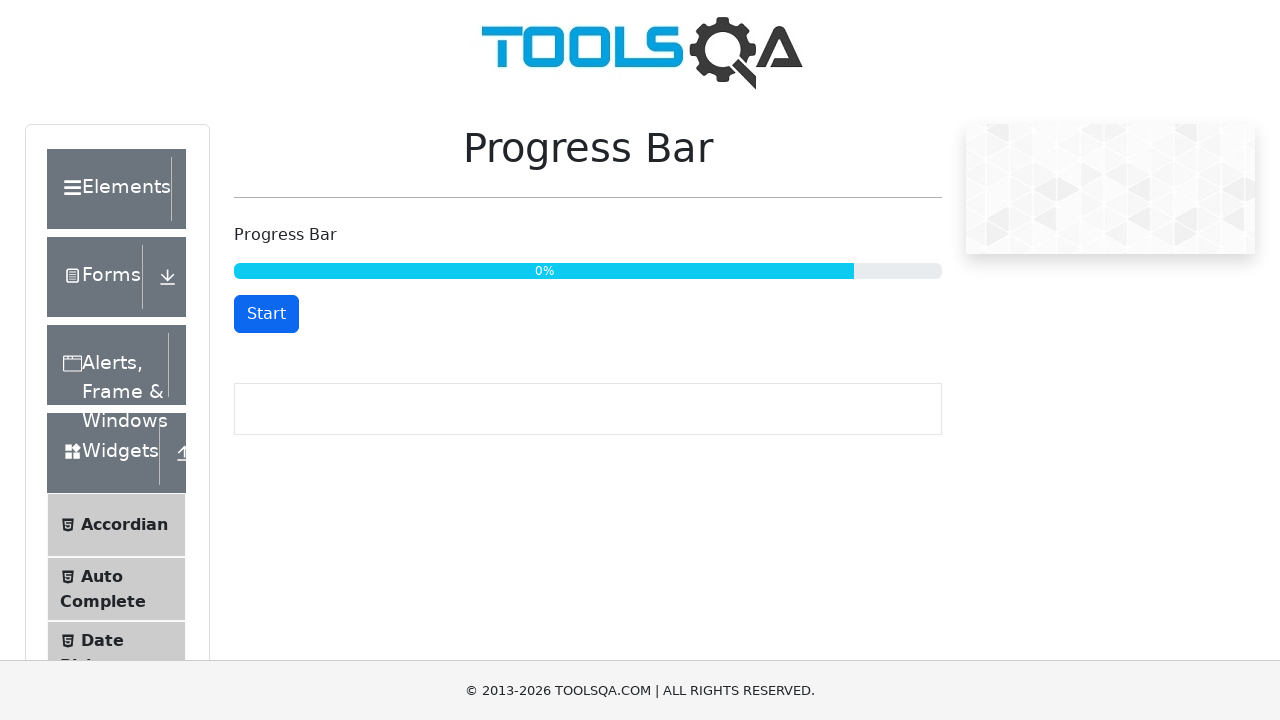

Verified progress bar reset to 0%
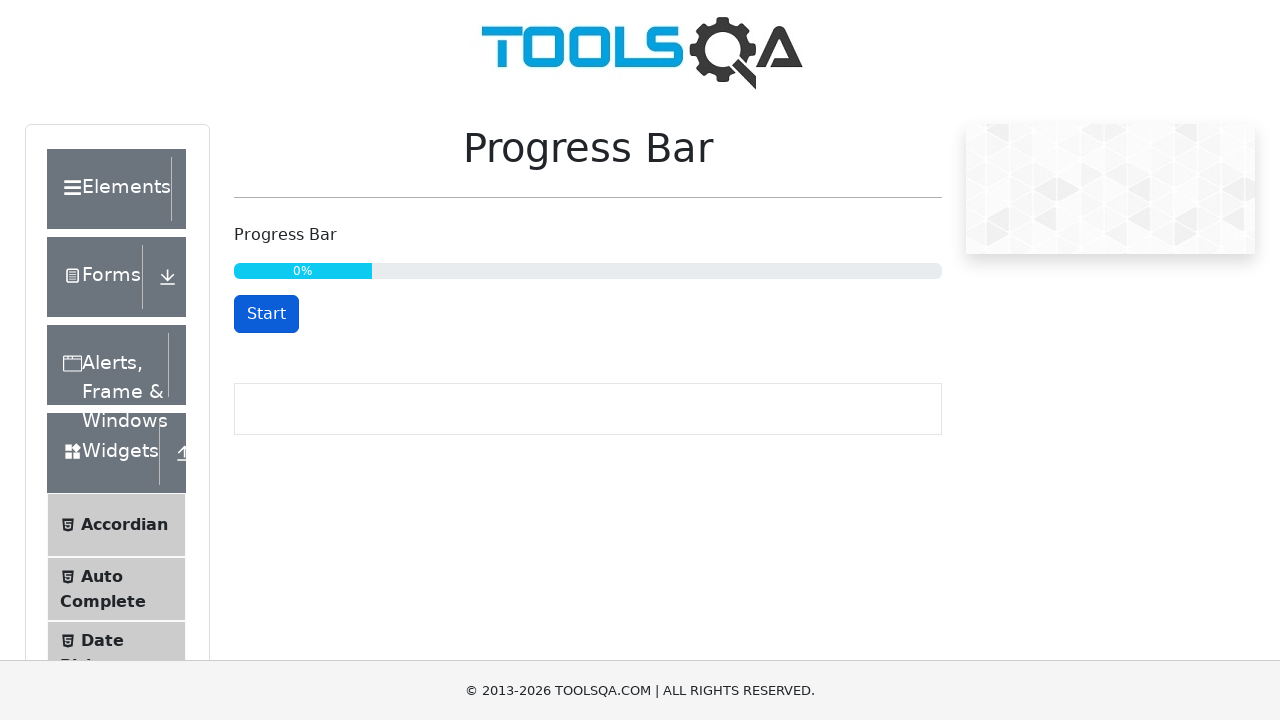

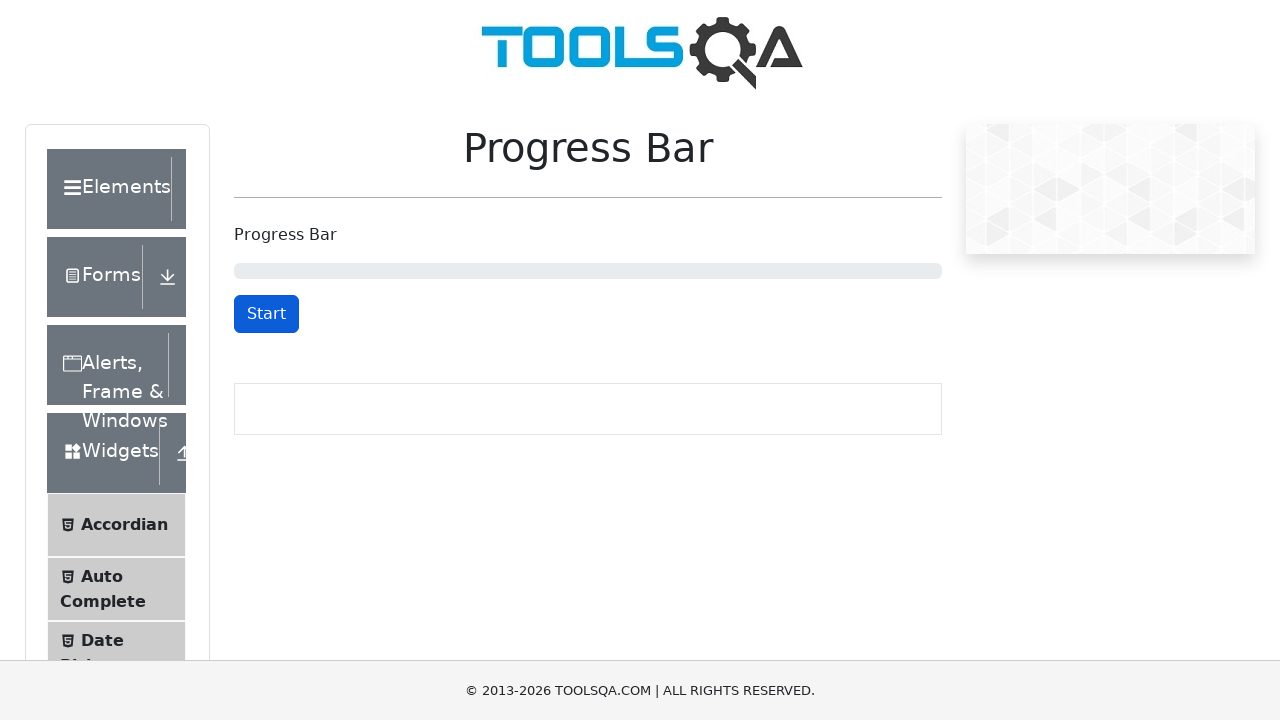